Tests explicit wait functionality by waiting for a "Done!" message to appear

Starting URL: https://bonigarcia.dev/selenium-webdriver-java/loading-images.html

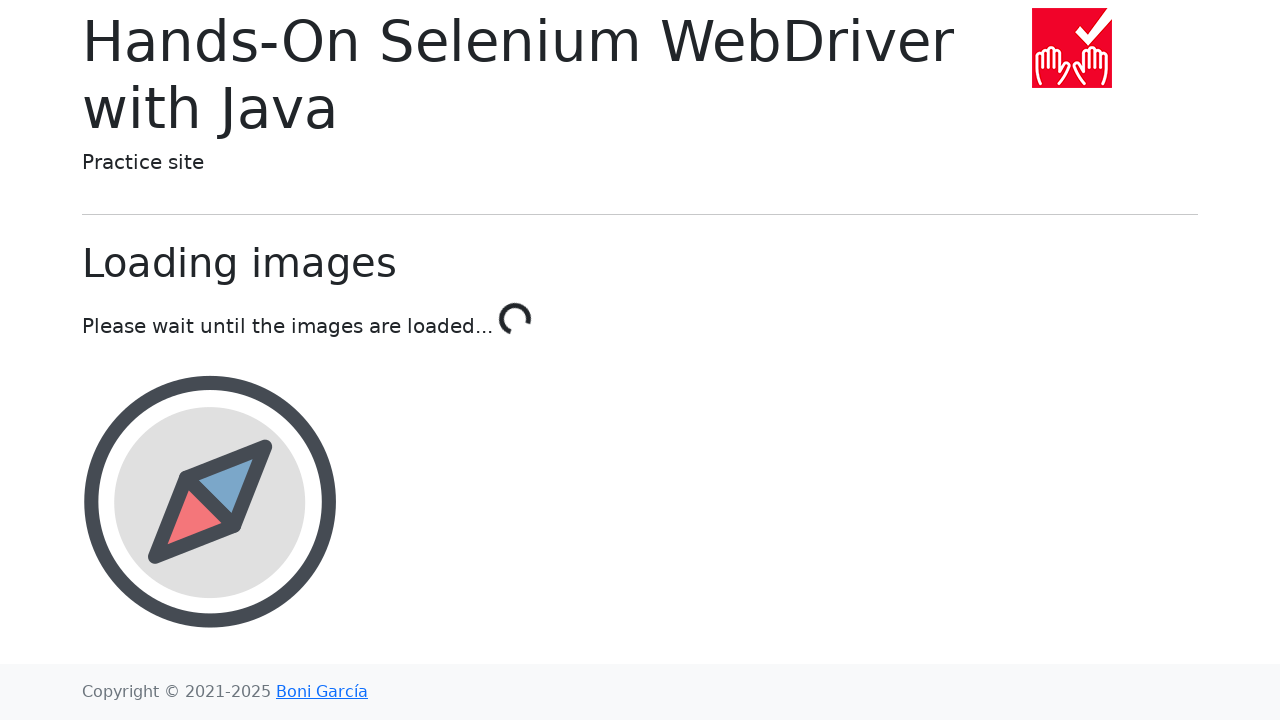

Navigated to loading images test page
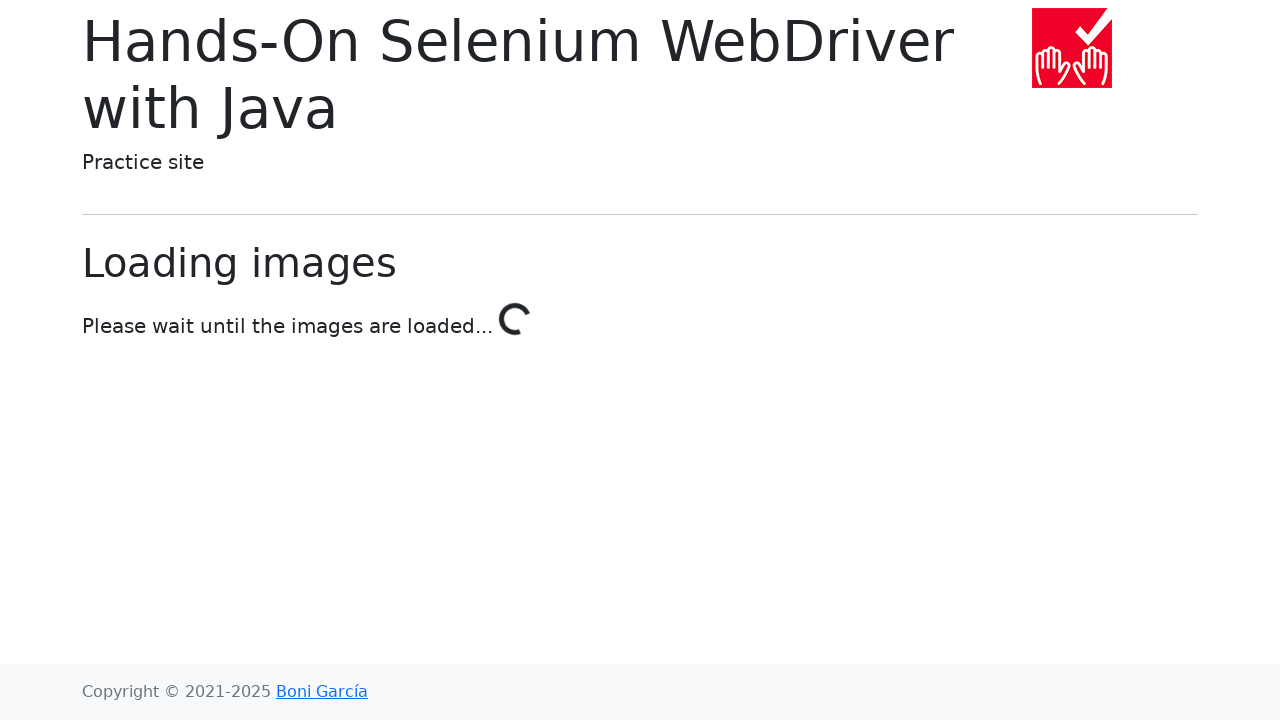

Waited for 'Done!' message to appear
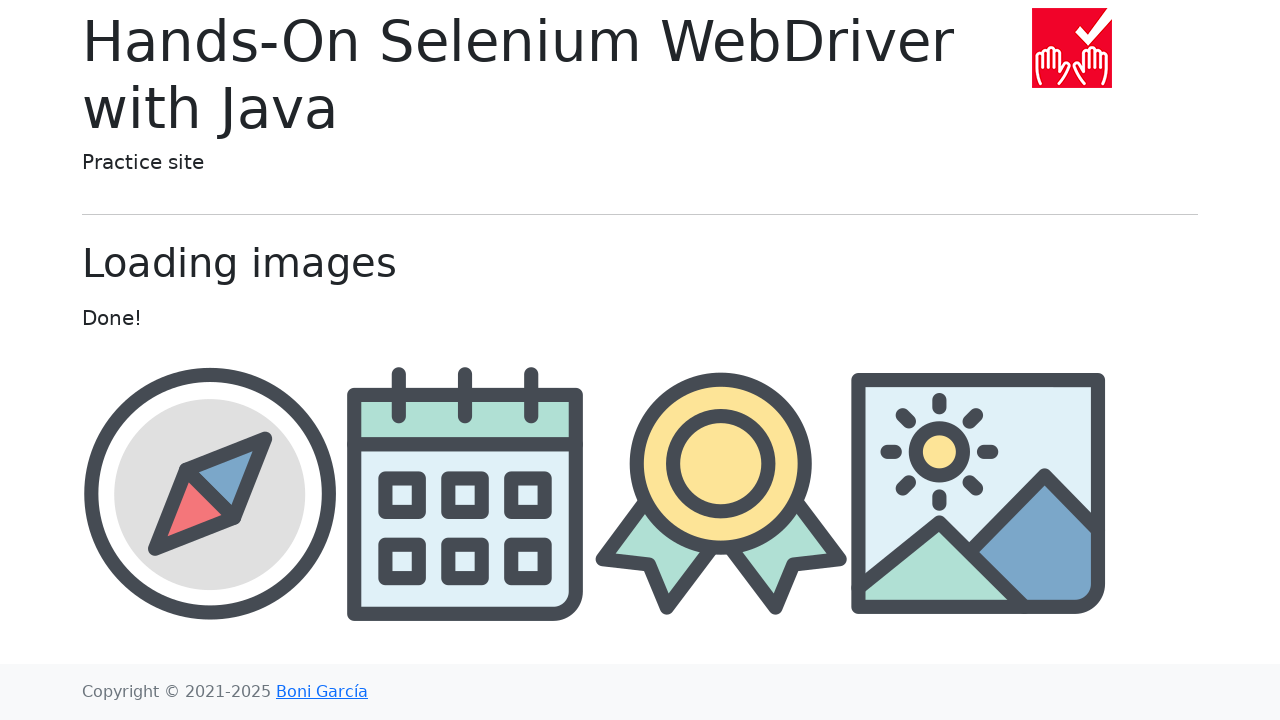

Retrieved 'Done!' message text content
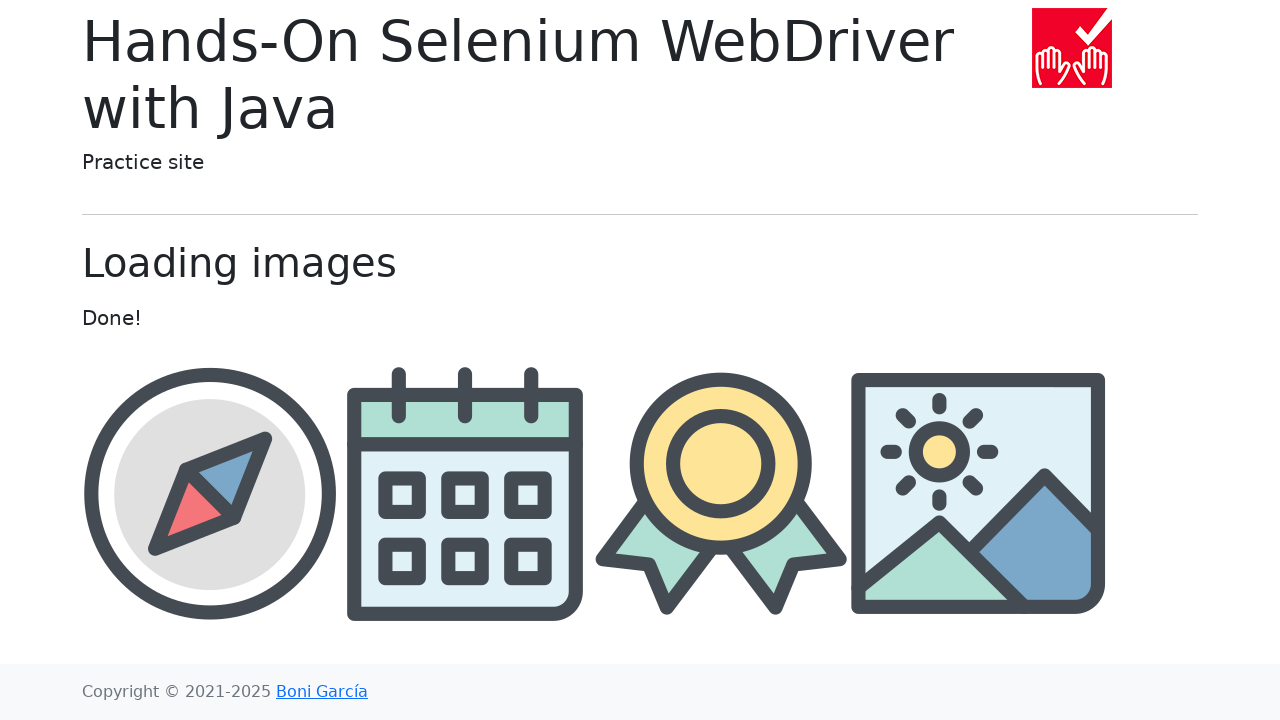

Printed done text: Done!
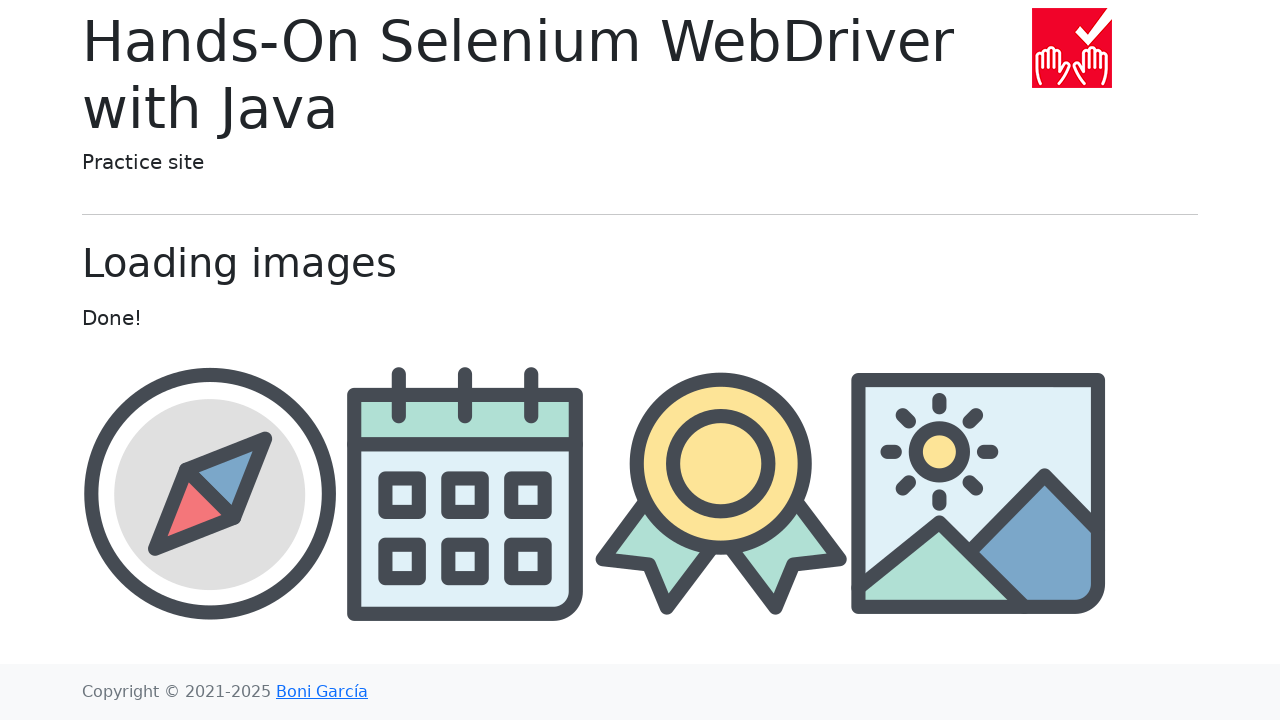

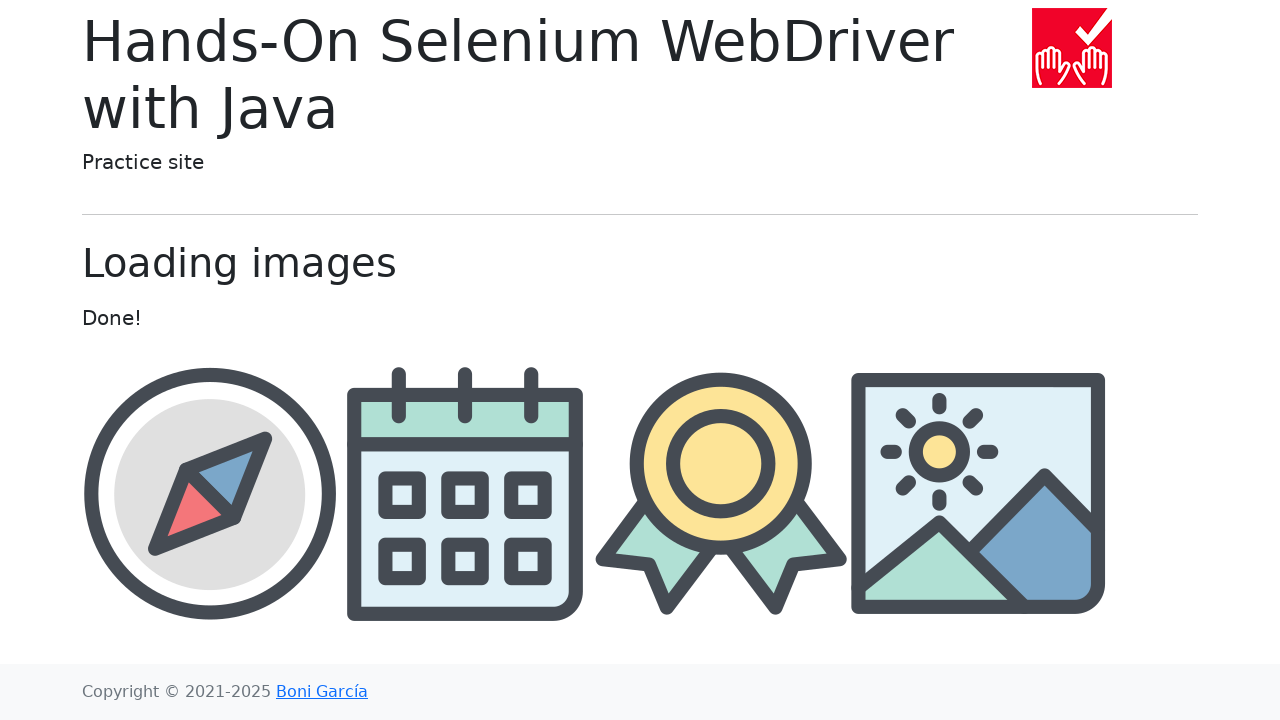